Tests mouse hover functionality on a course listing page by hovering over the "Courses" menu and then hovering over the "Data Science" submenu option.

Starting URL: http://greenstech.in/selenium-course-content.html

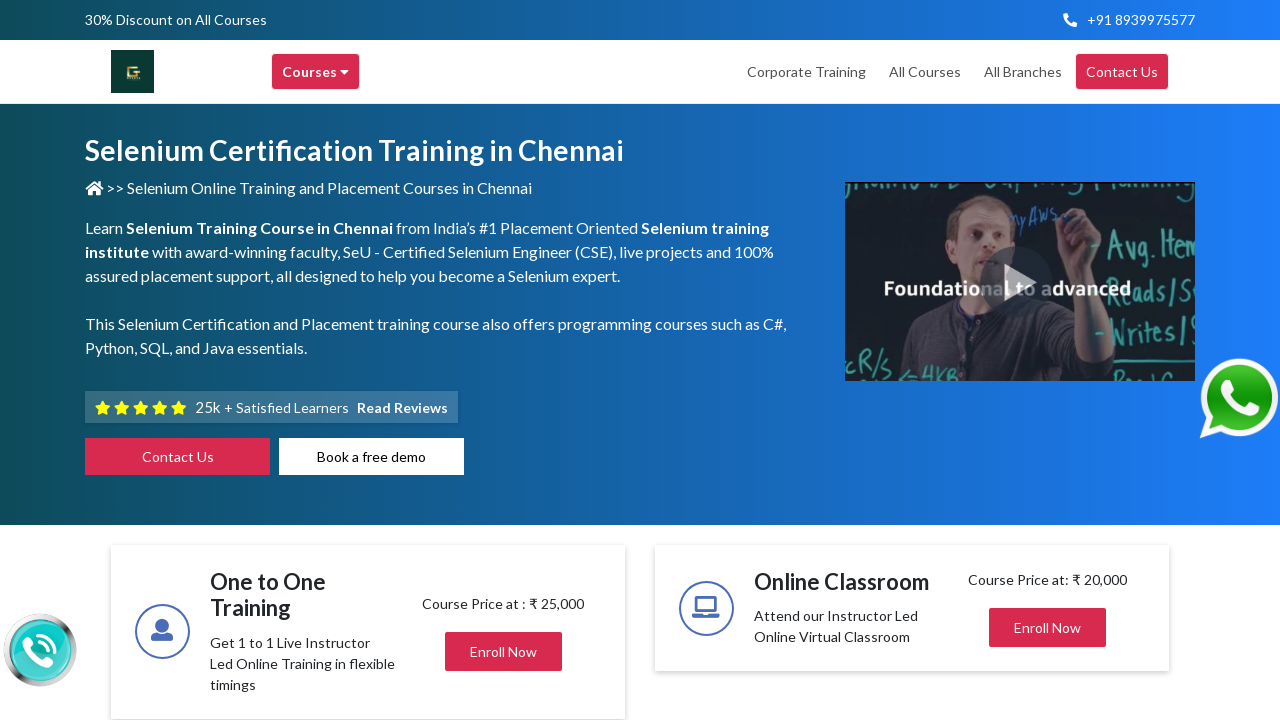

Set viewport size to 1920x1080
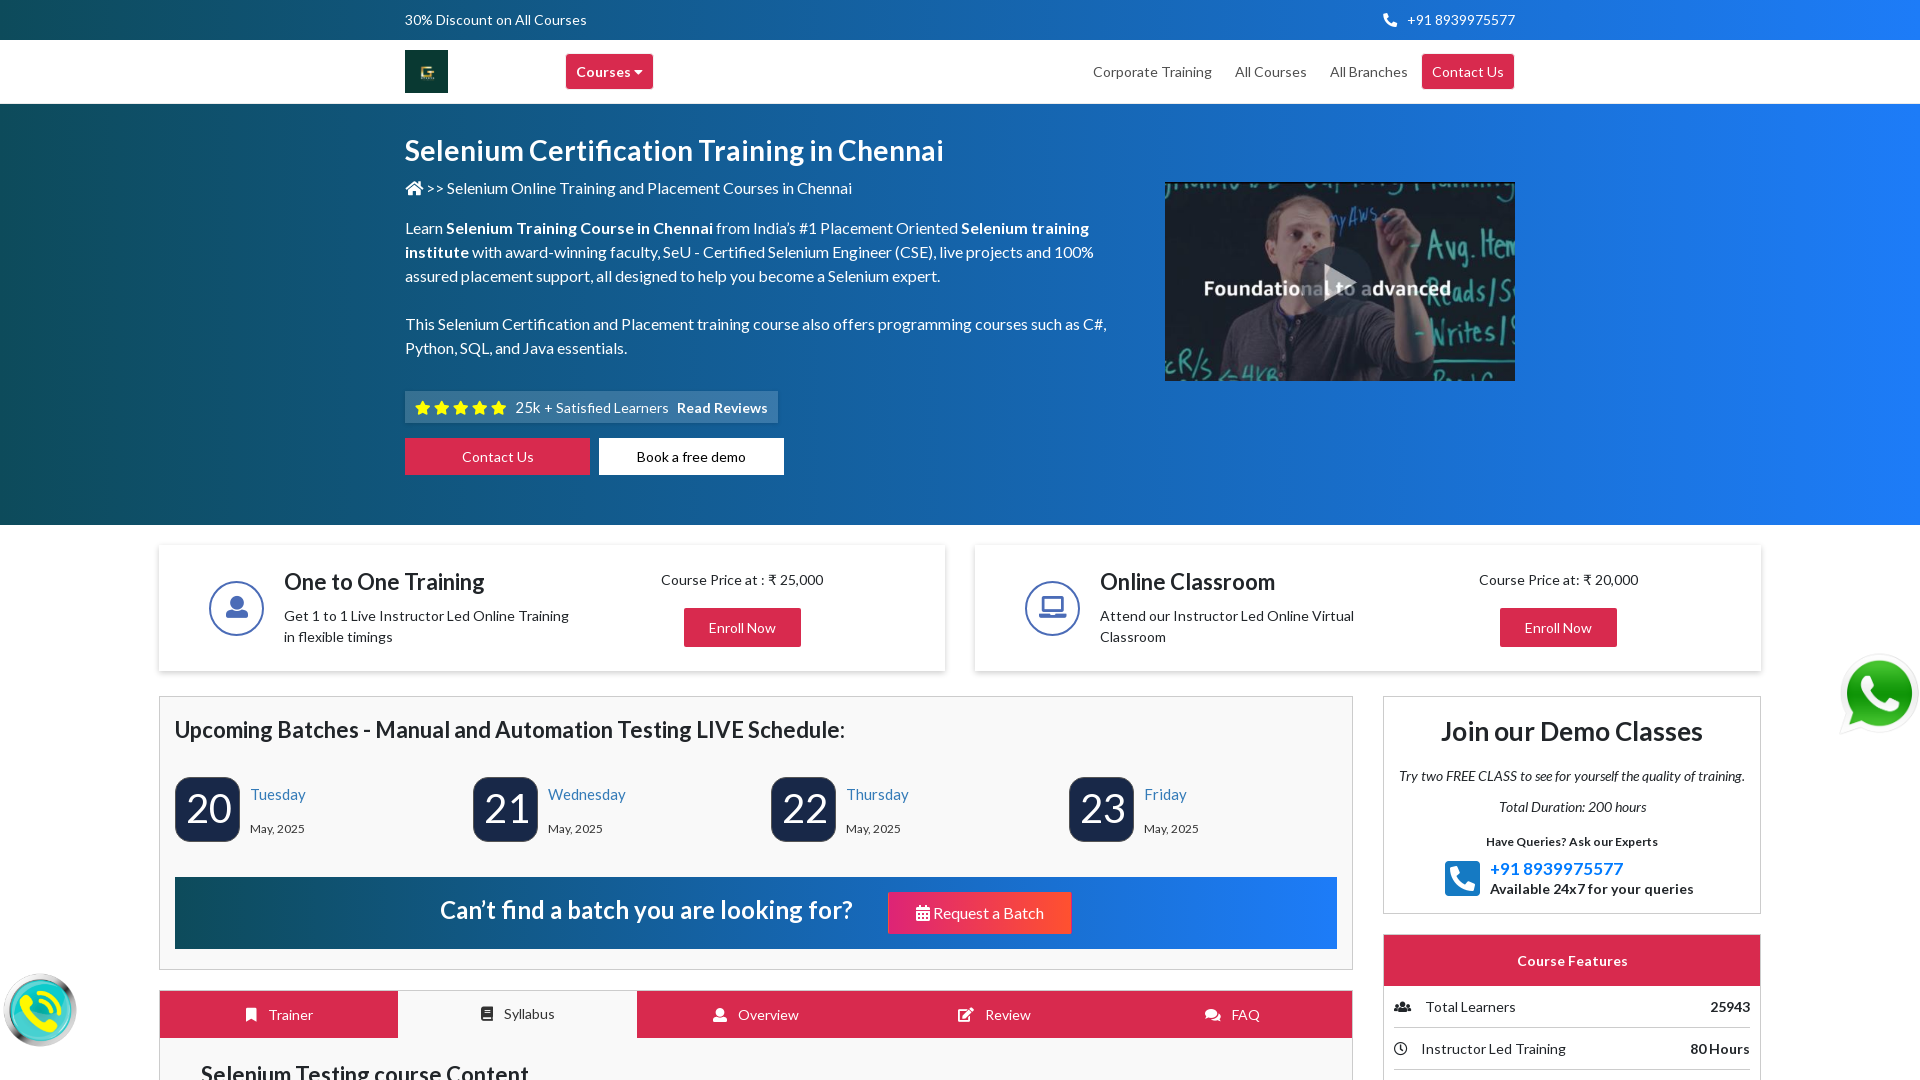

Hovered over 'Courses' menu item at (610, 72) on xpath=//div[text()='Courses ']
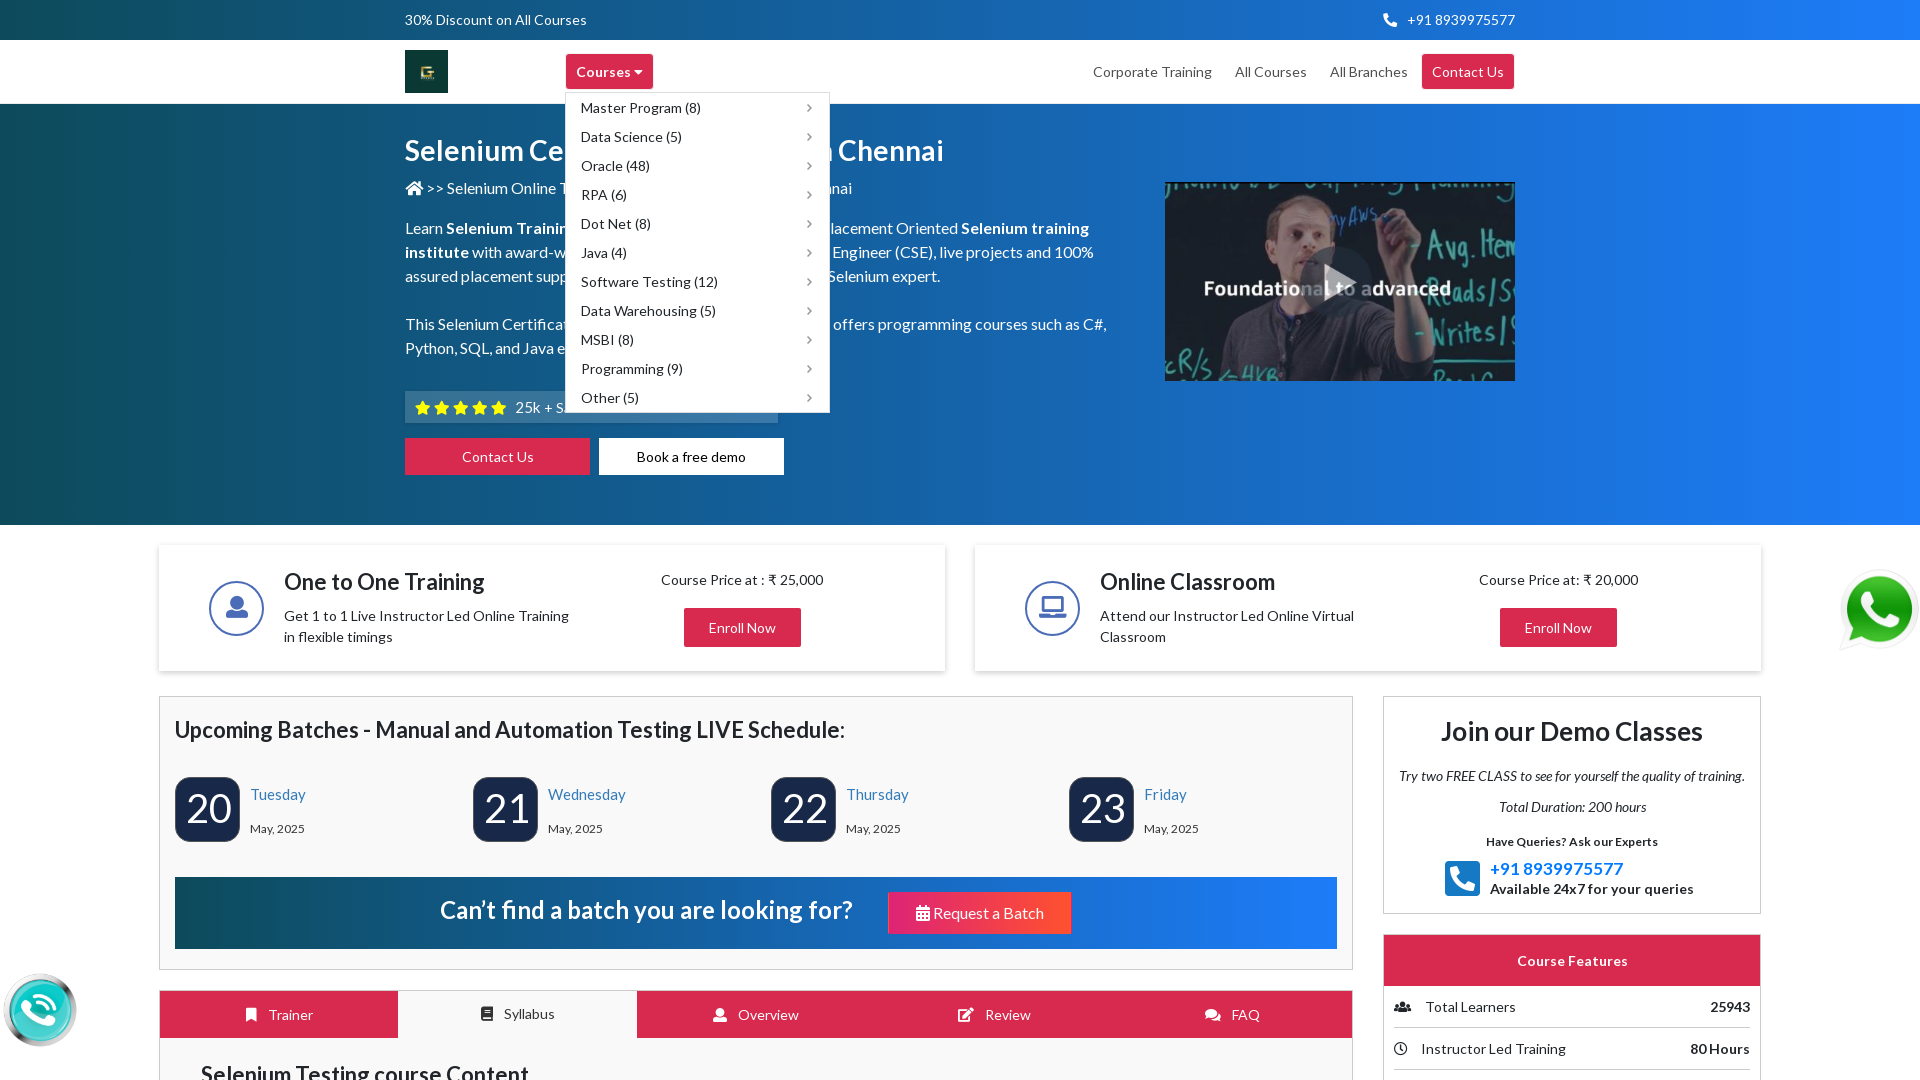

Hovered over 'Data Science' submenu option at (698, 136) on xpath=//div[@title='Data Science']
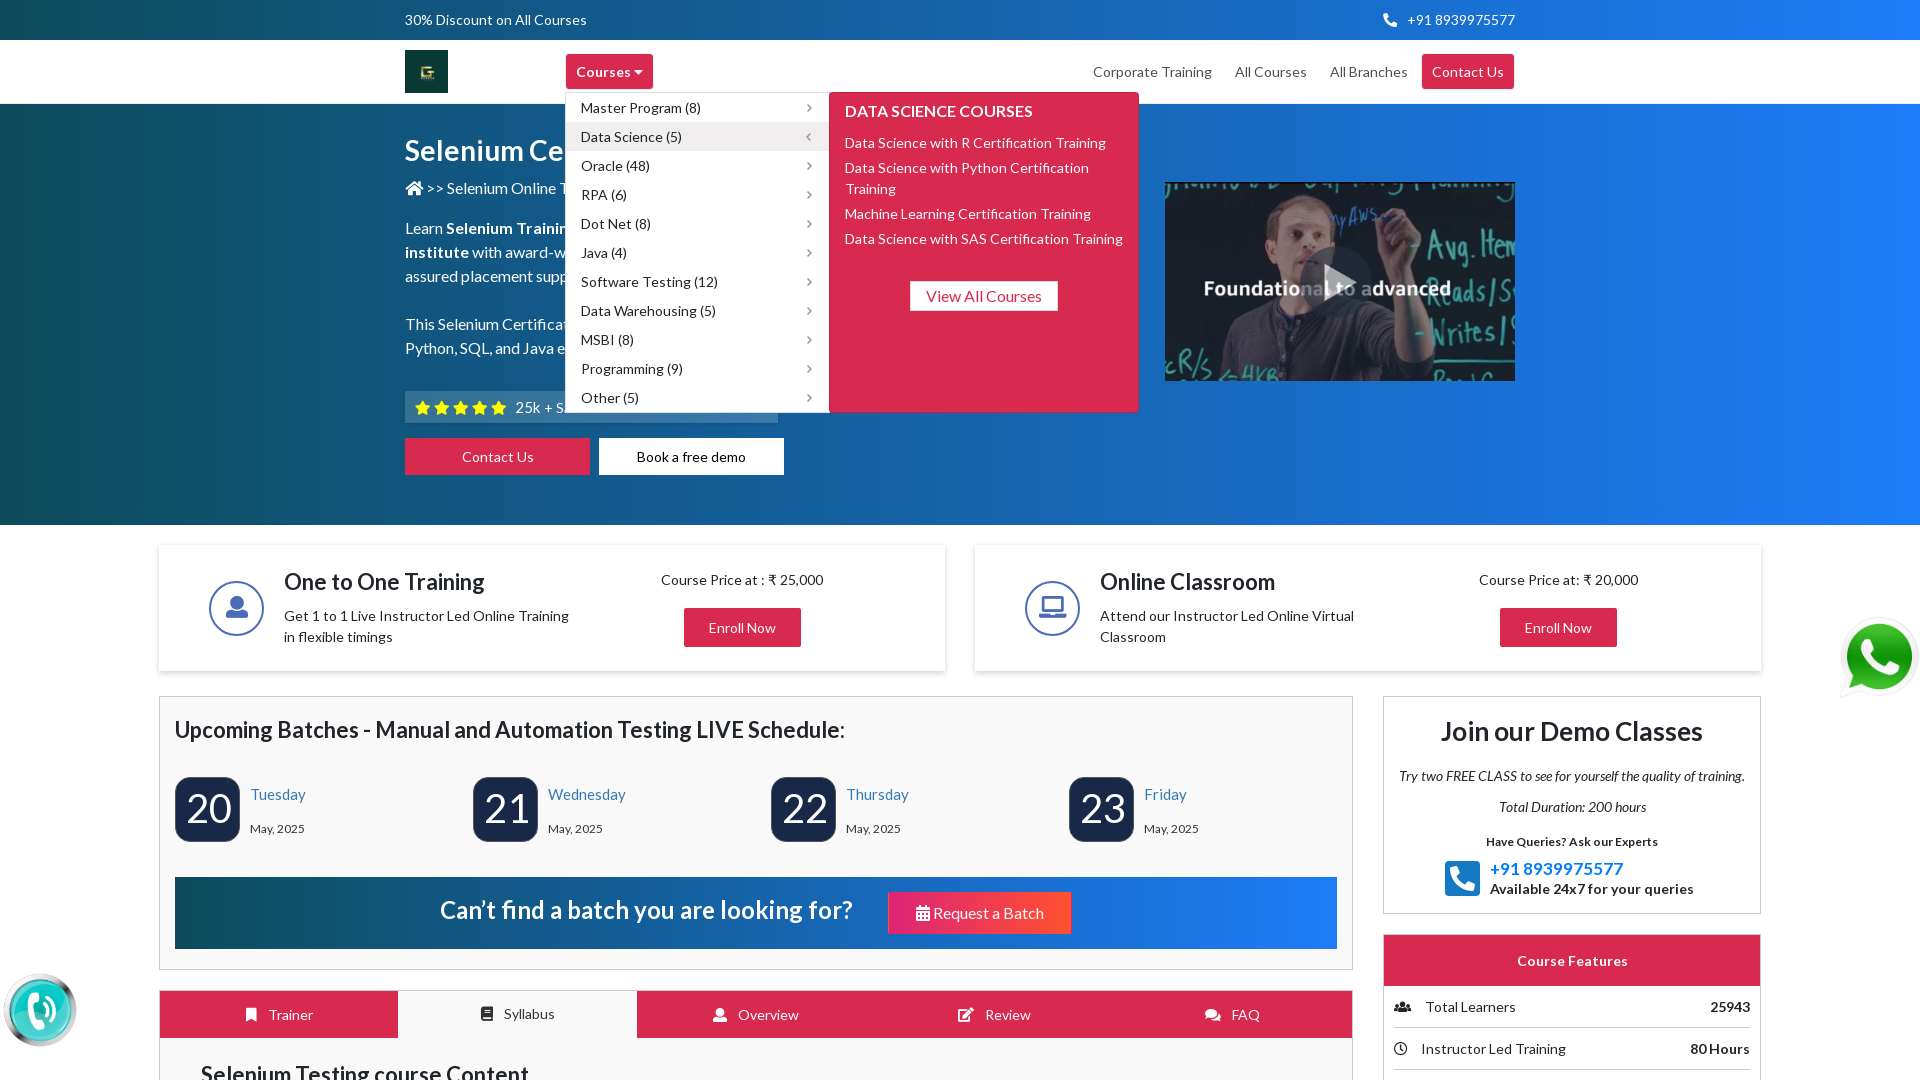

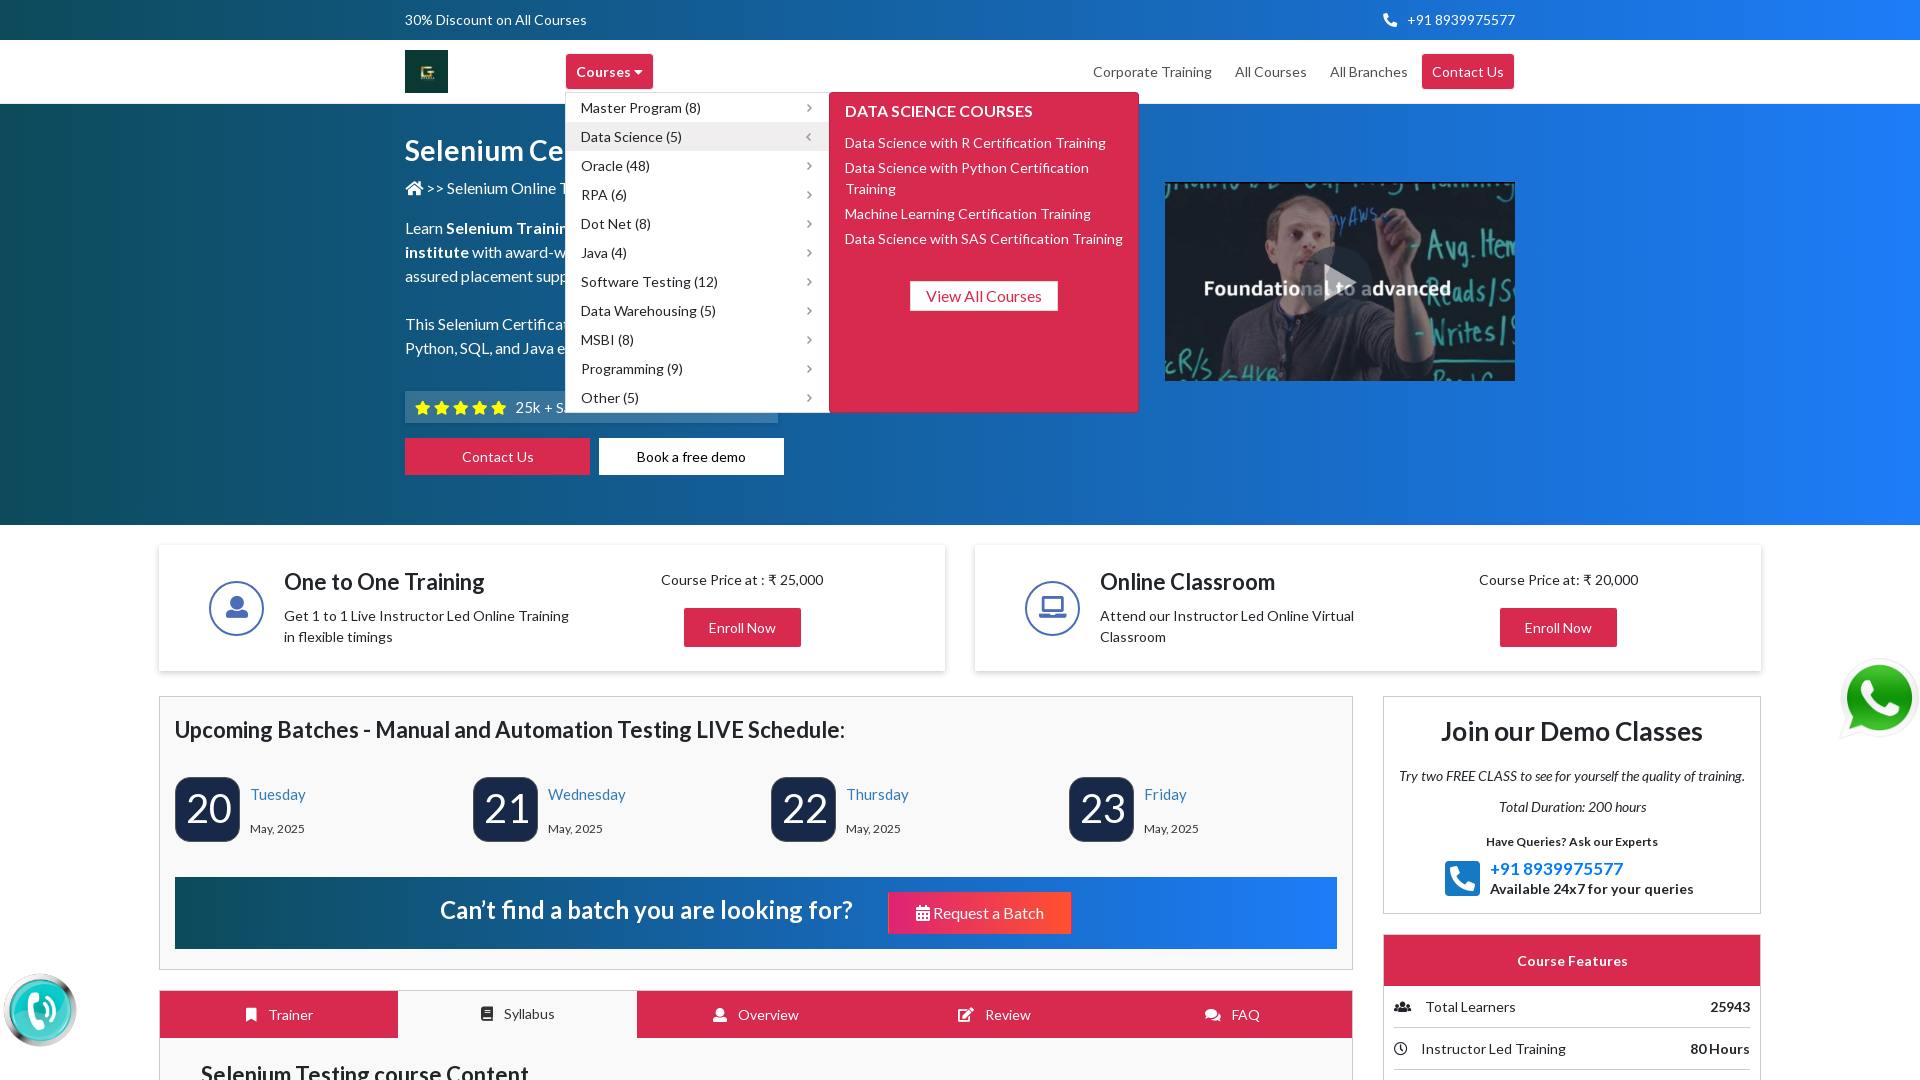